Navigates to the VTiger CRM demo page and verifies the page loads successfully

Starting URL: https://demo.vtiger.com/vtigercrm/

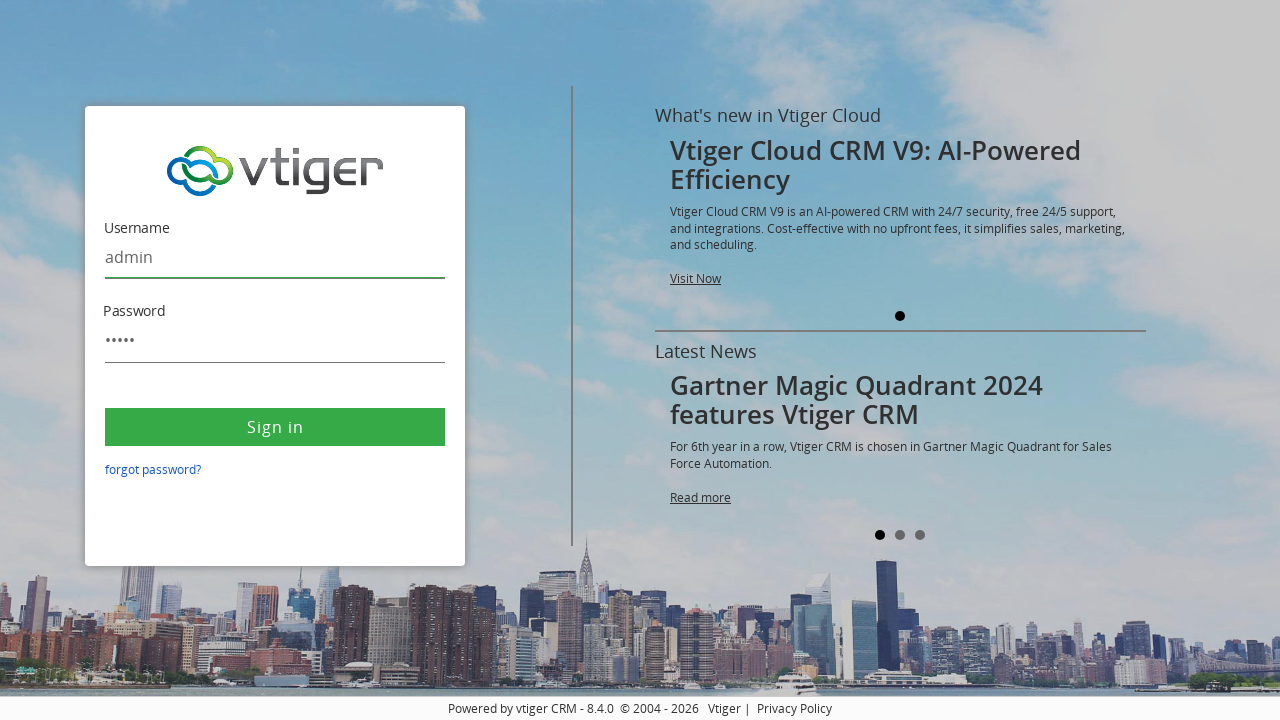

Waited for page DOM to finish loading
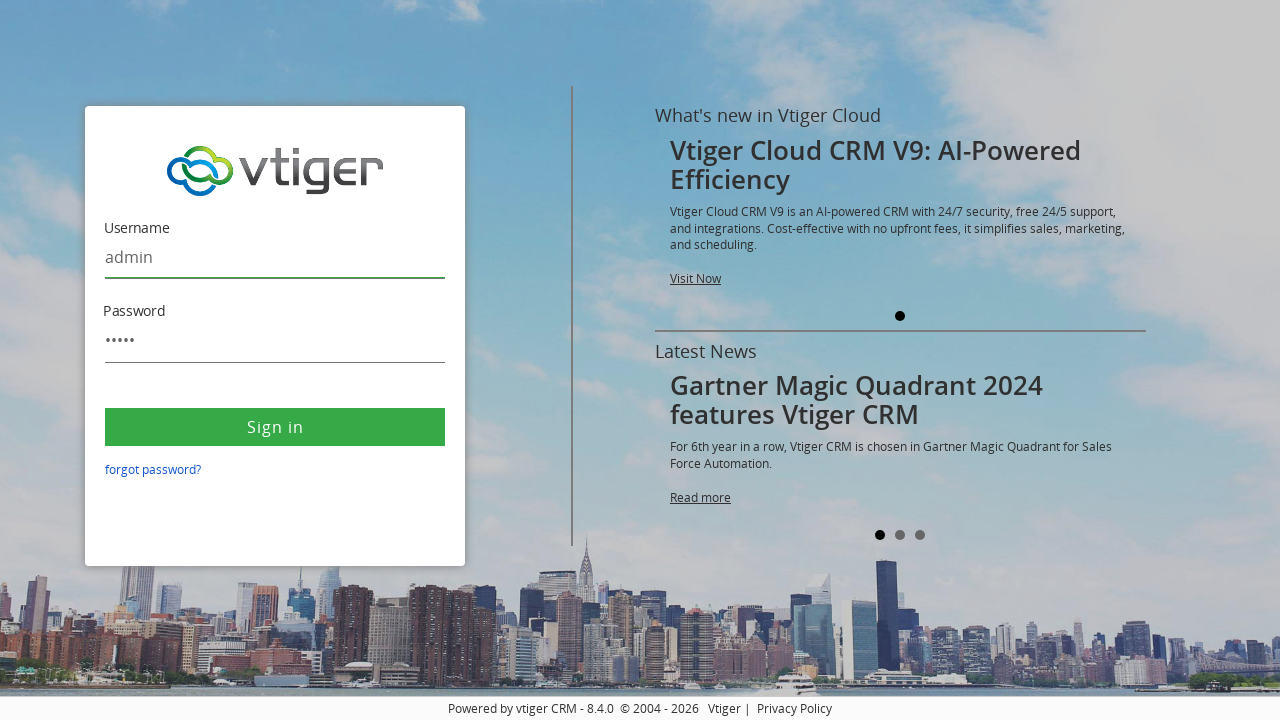

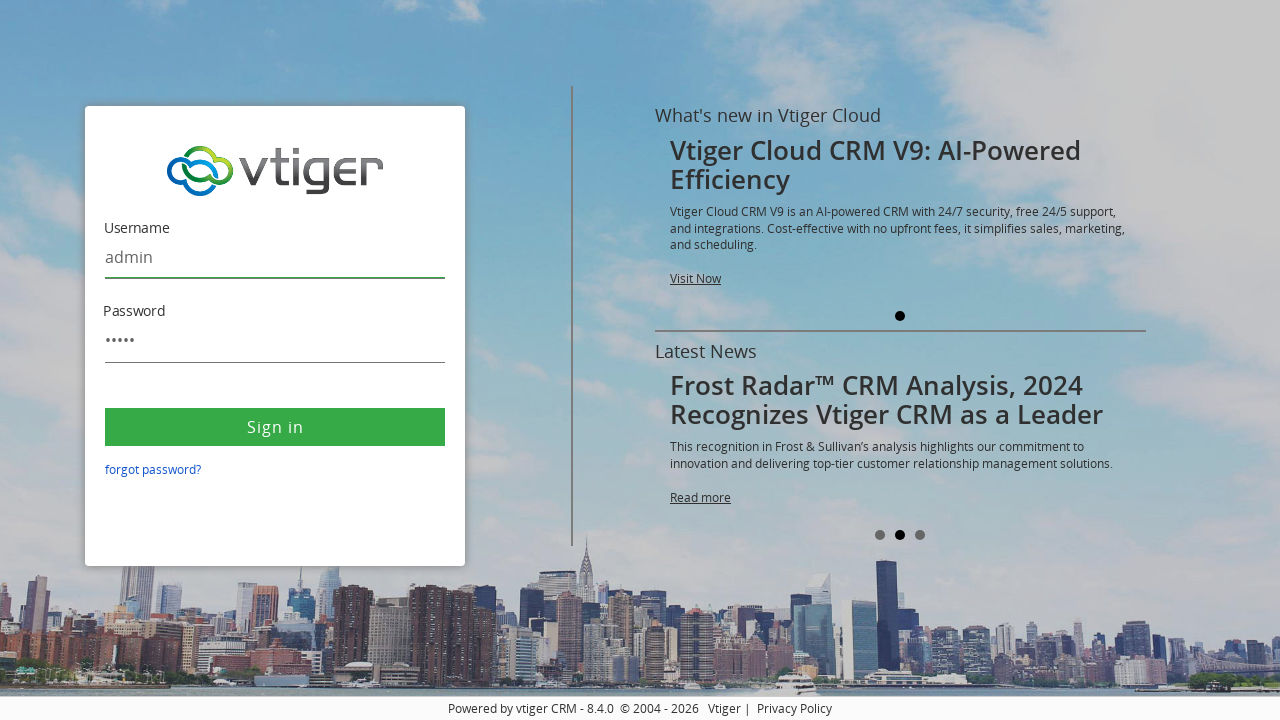